Tests the Groww Simple Interest Calculator by entering principal amount, rate of interest, and time period values into the calculator form fields.

Starting URL: https://groww.in/calculators/simple-interest-calculator

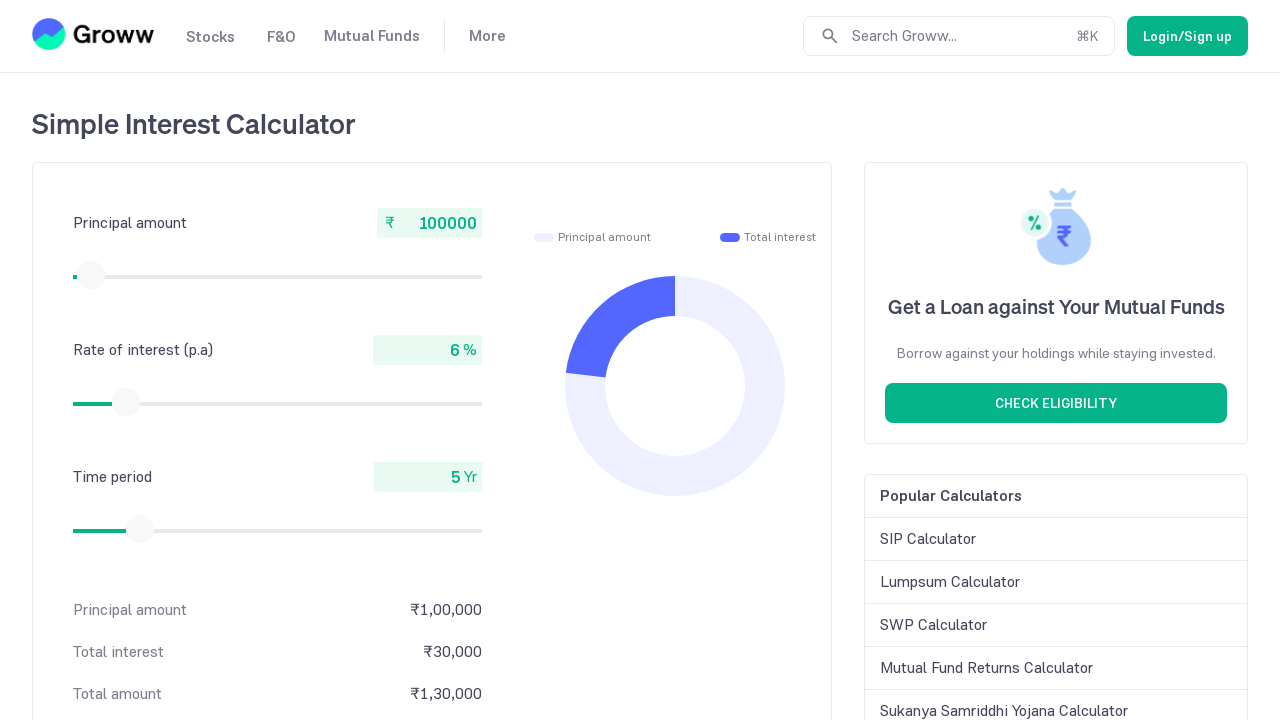

Cleared principal amount field on input#PRINCIPAL_AMOUNT
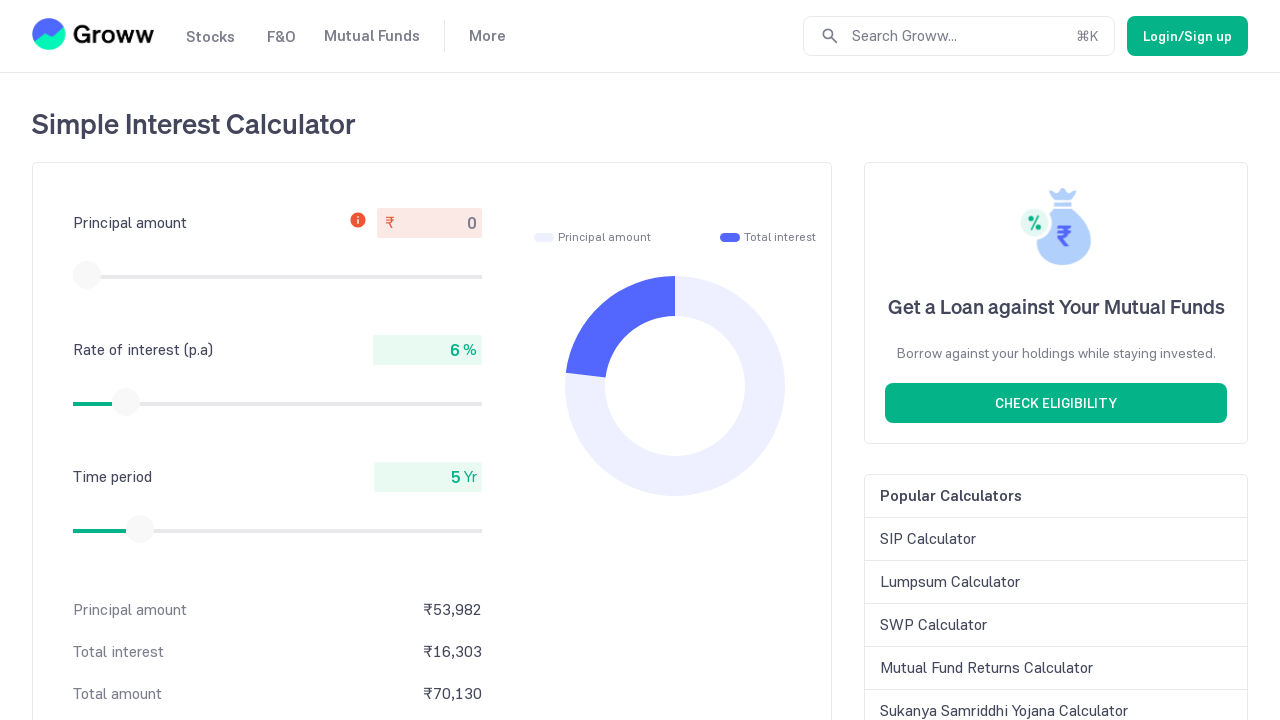

Entered principal amount value of 11000 on input#PRINCIPAL_AMOUNT
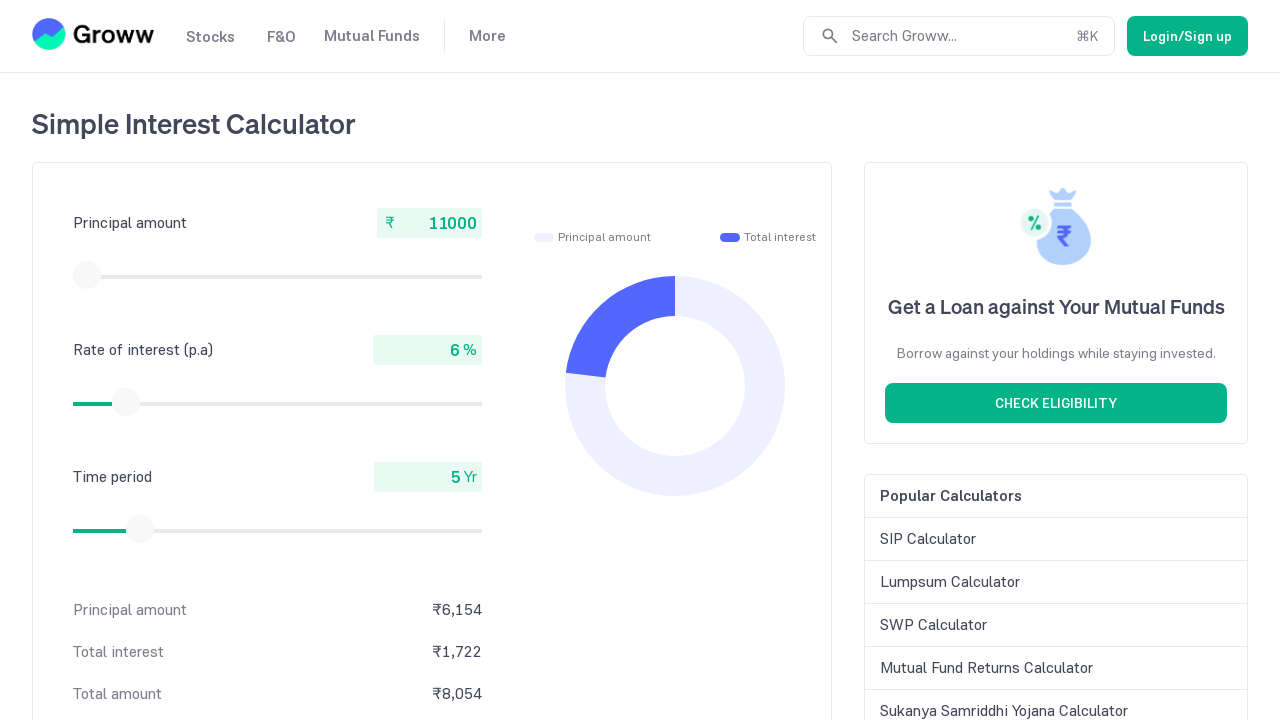

Cleared rate of interest field on input#RATE_OF_INTEREST
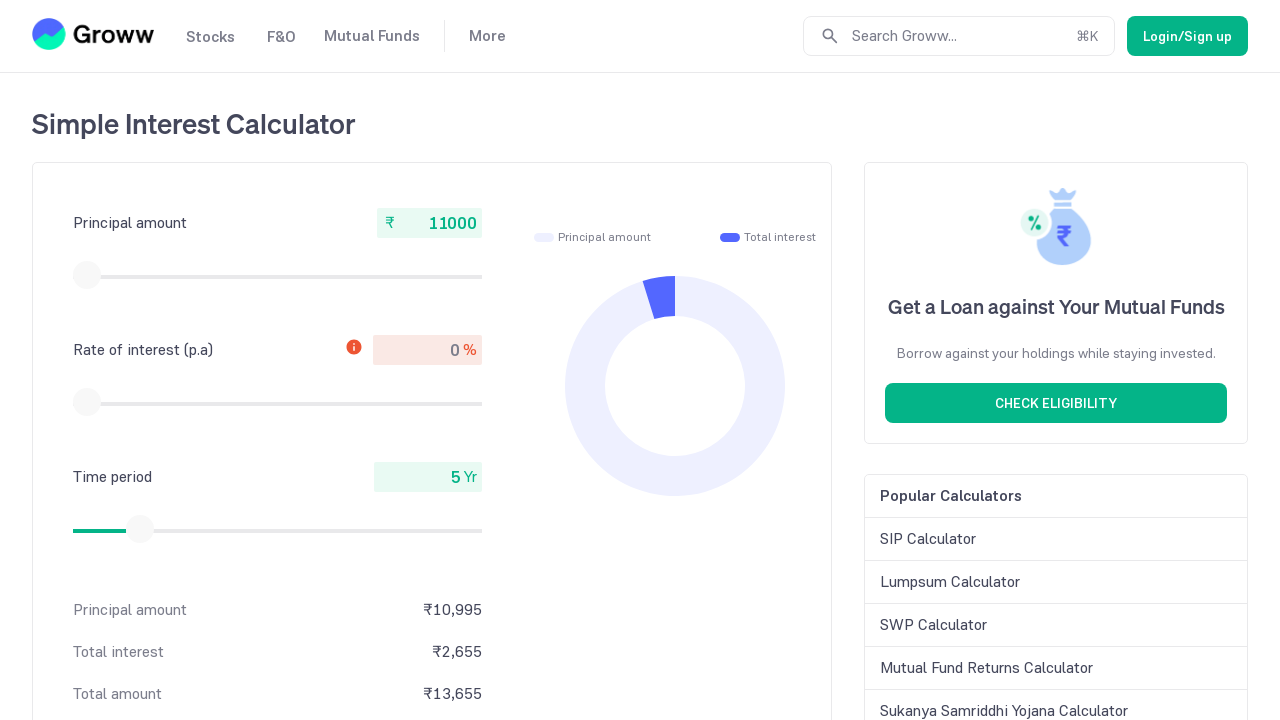

Entered rate of interest value of 10 on input#RATE_OF_INTEREST
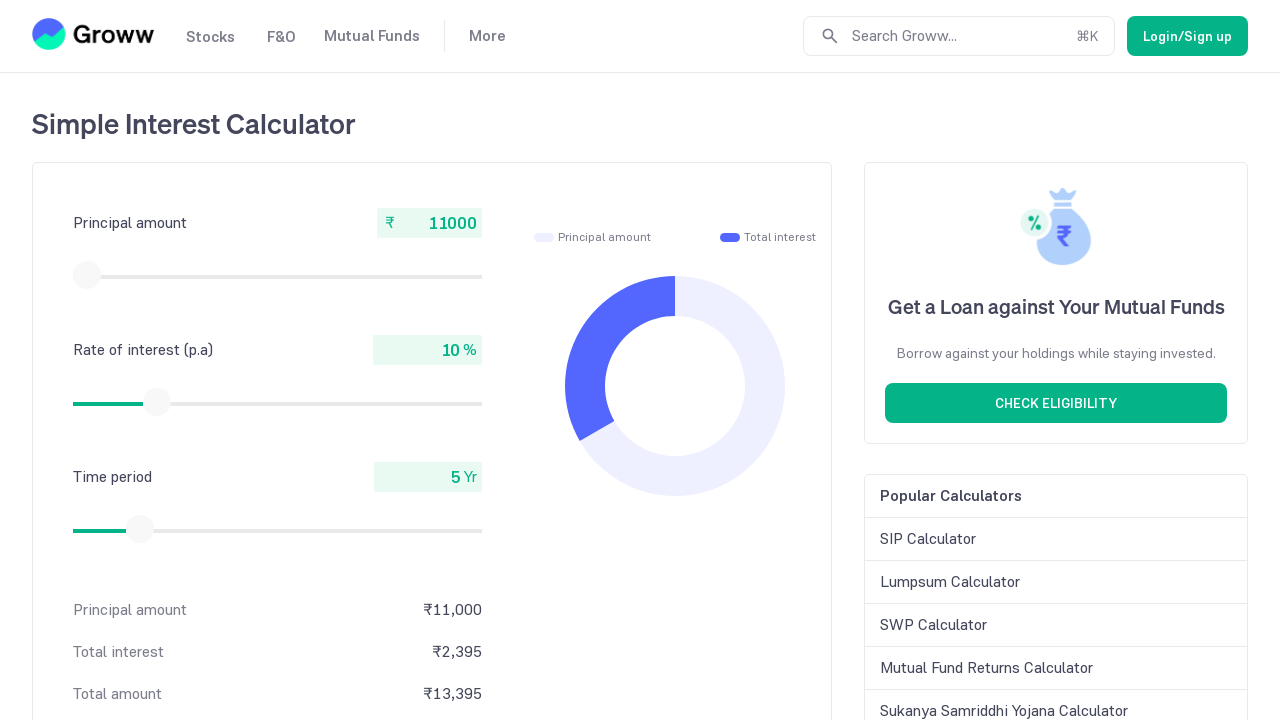

Cleared time period field on input#TIME_PERIOD
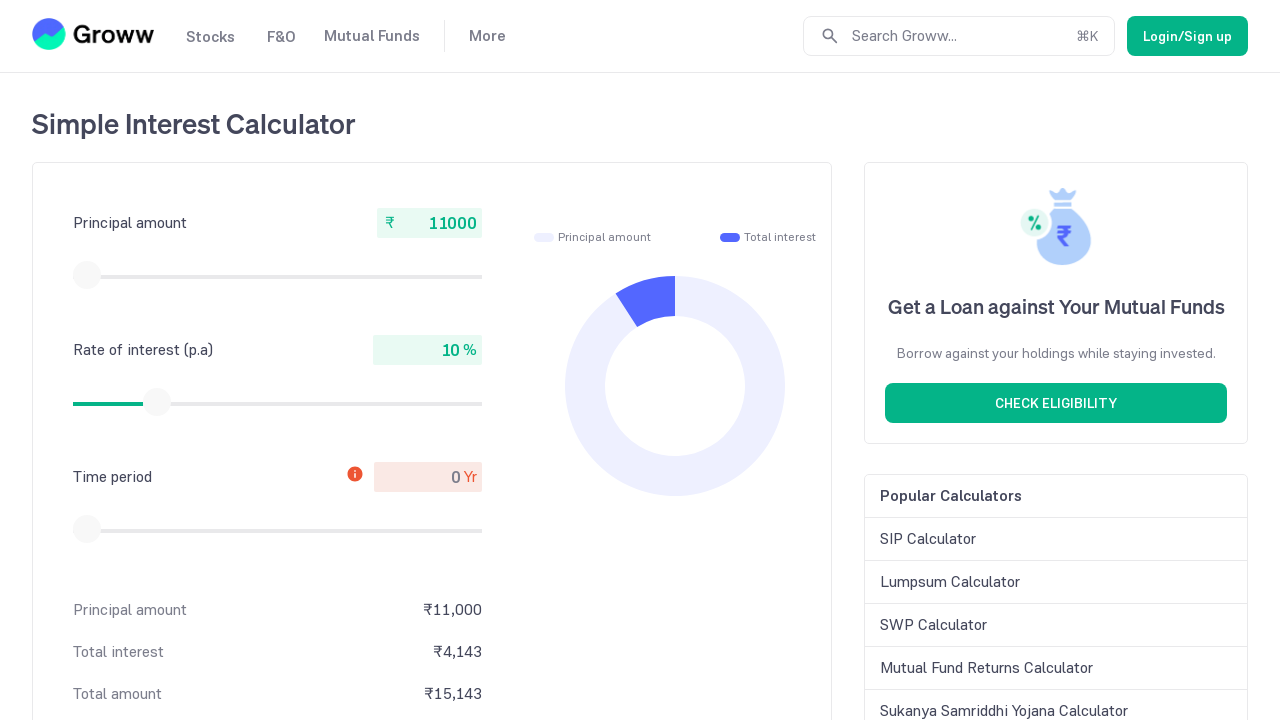

Entered time period value of 3 on input#TIME_PERIOD
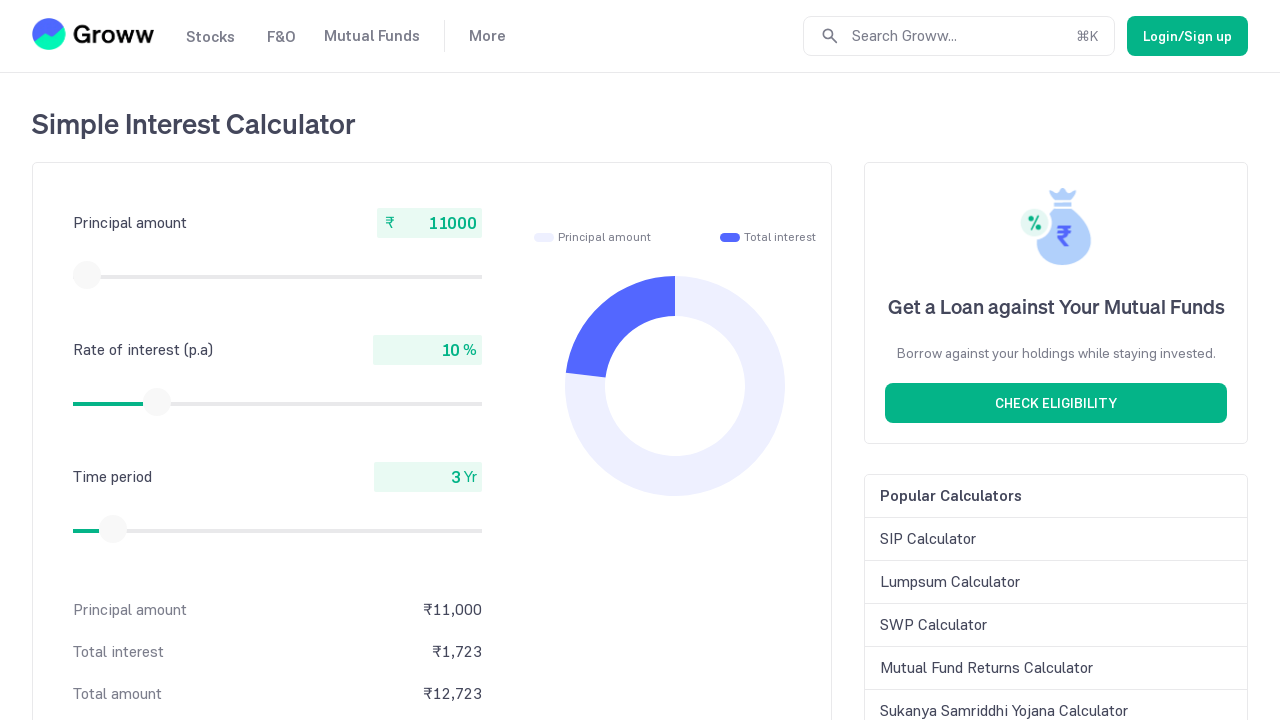

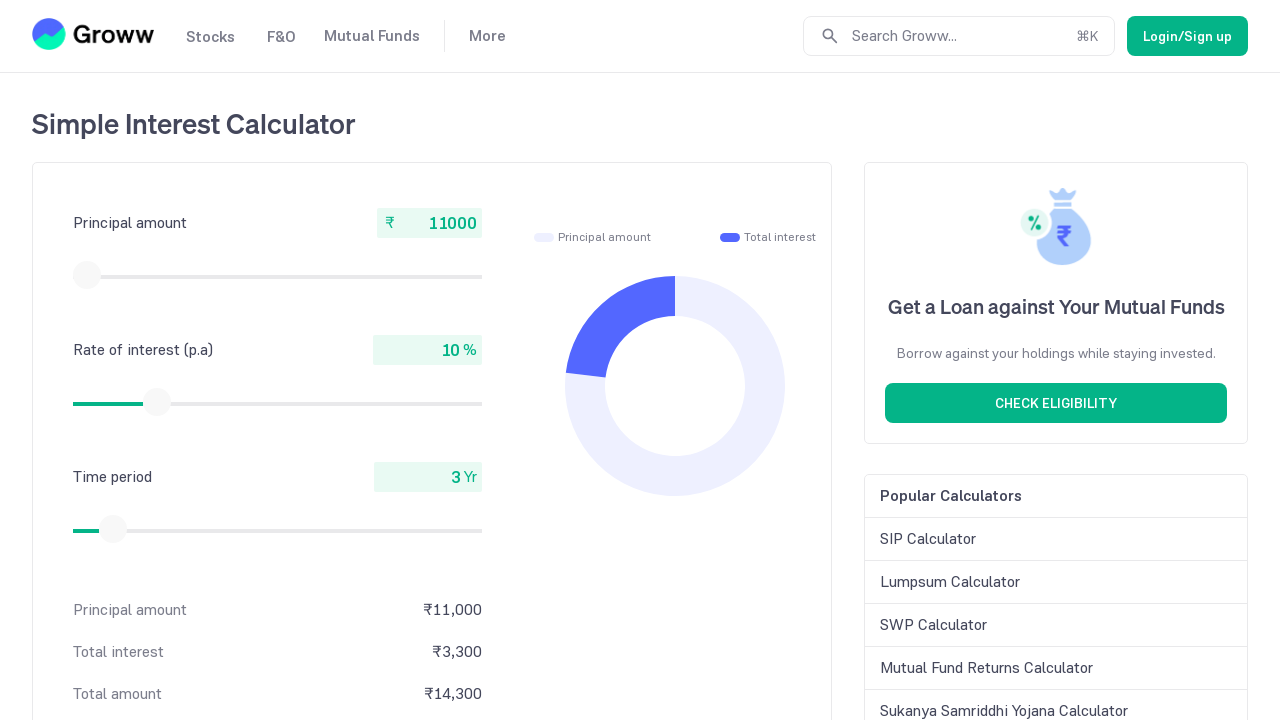